Navigates to the FileHippo software download website and verifies it loads successfully

Starting URL: http://www.filehippo.com

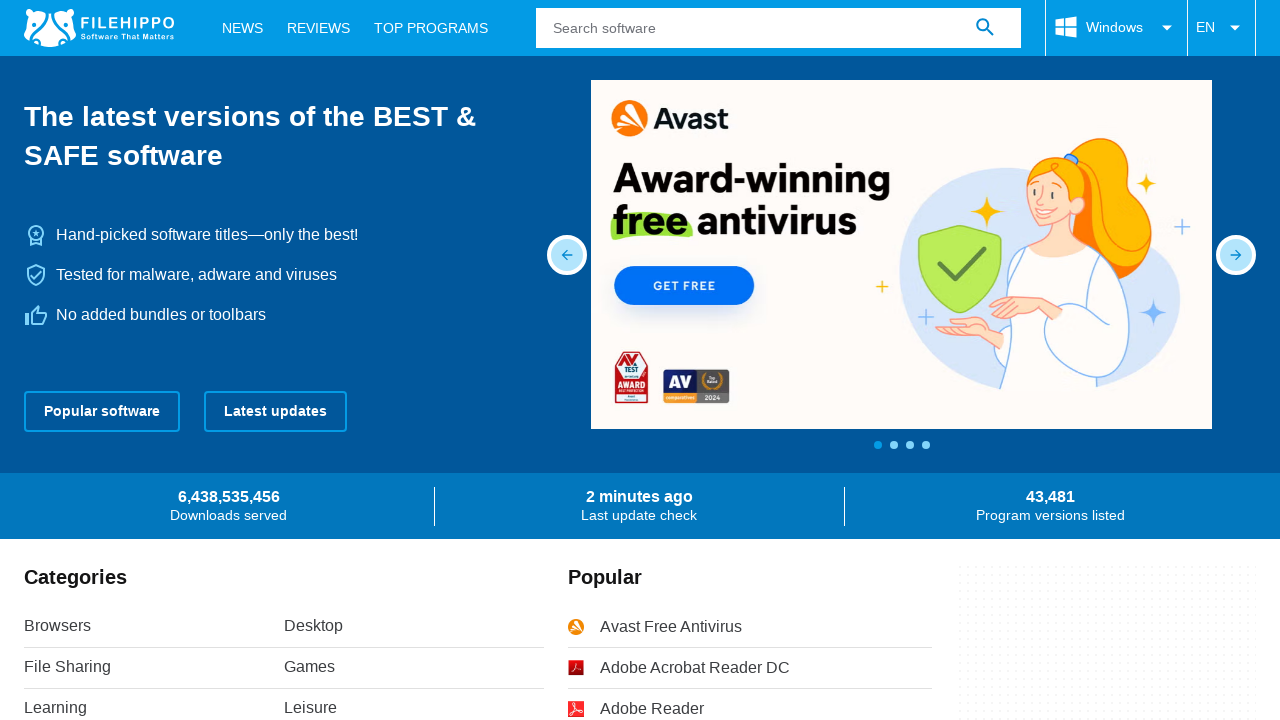

Waited for page to load - DOM content loaded
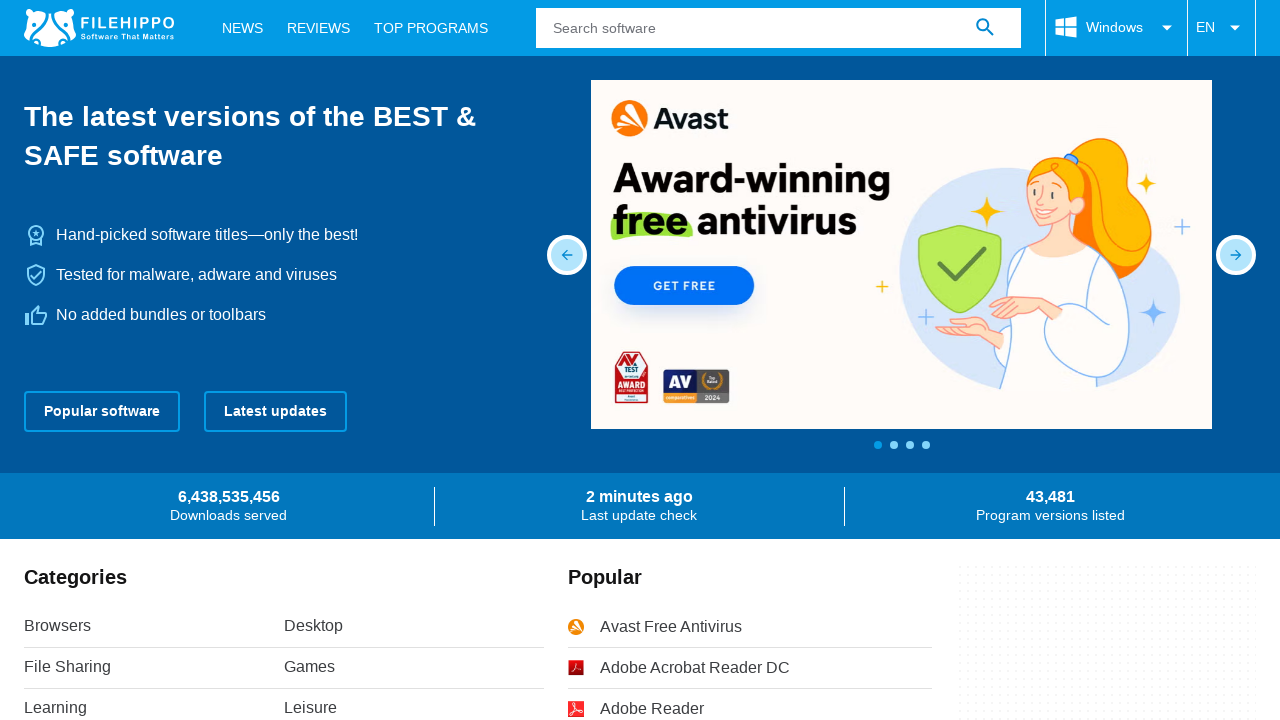

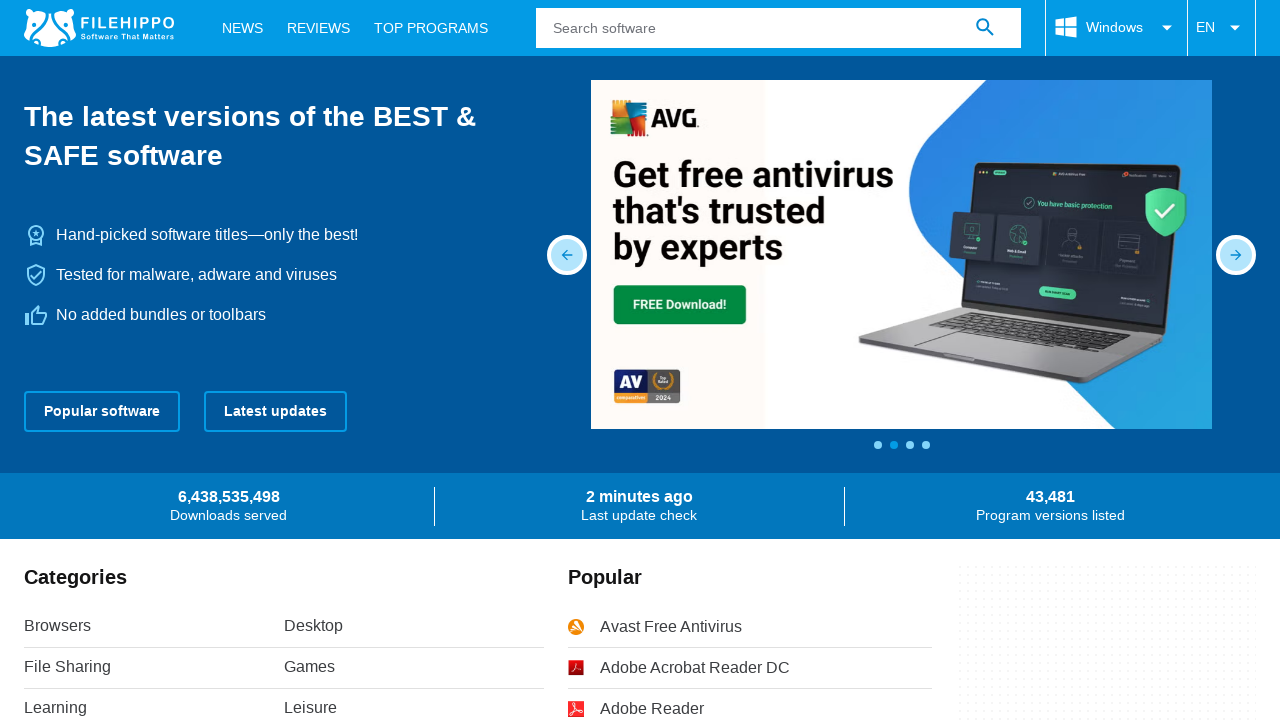